Tests slider interaction by dragging a range slider to a target value of 75 and verifying the slider value updates correctly

Starting URL: https://paulocoliveira.github.io/mypages/advanced/index.html

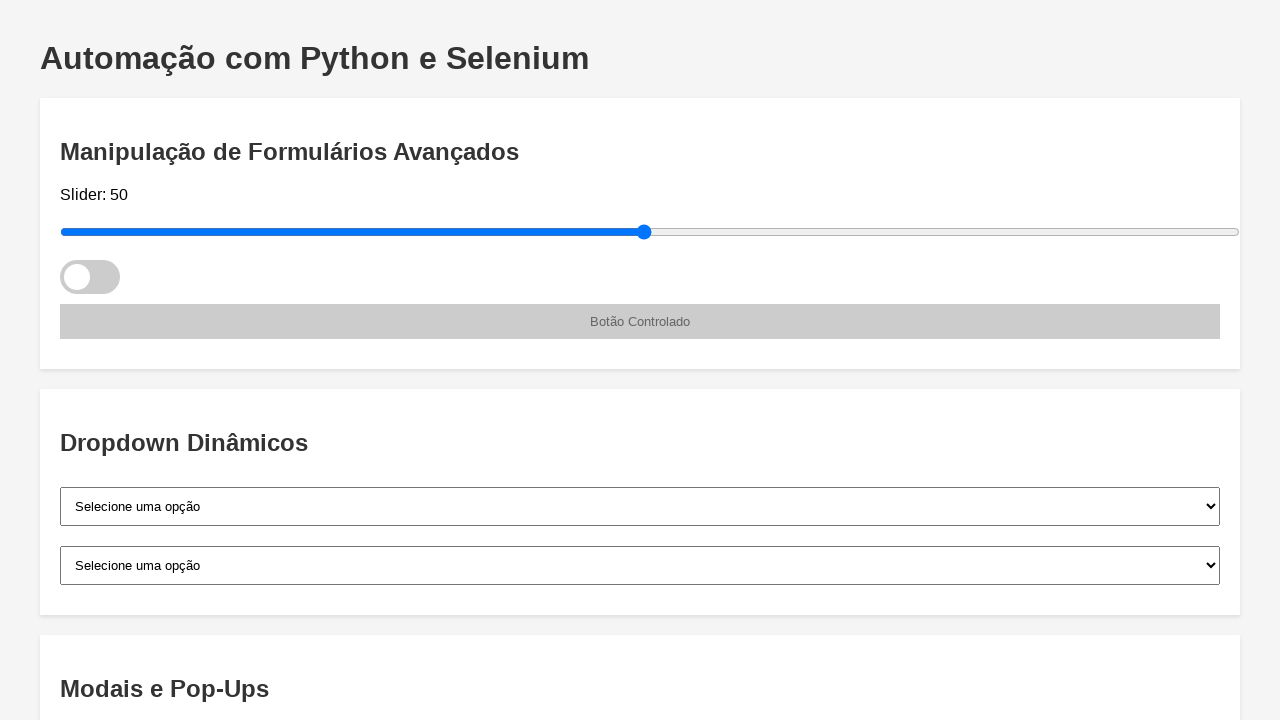

Located the range slider element
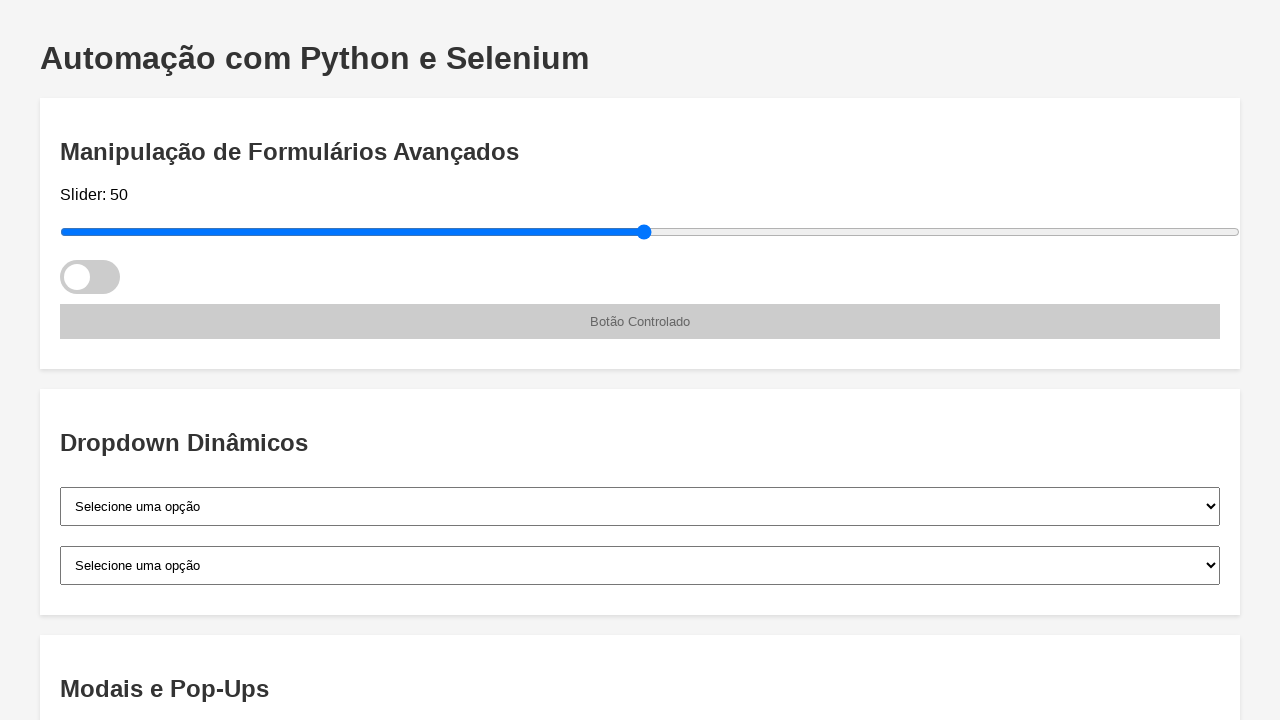

Retrieved slider bounding box dimensions
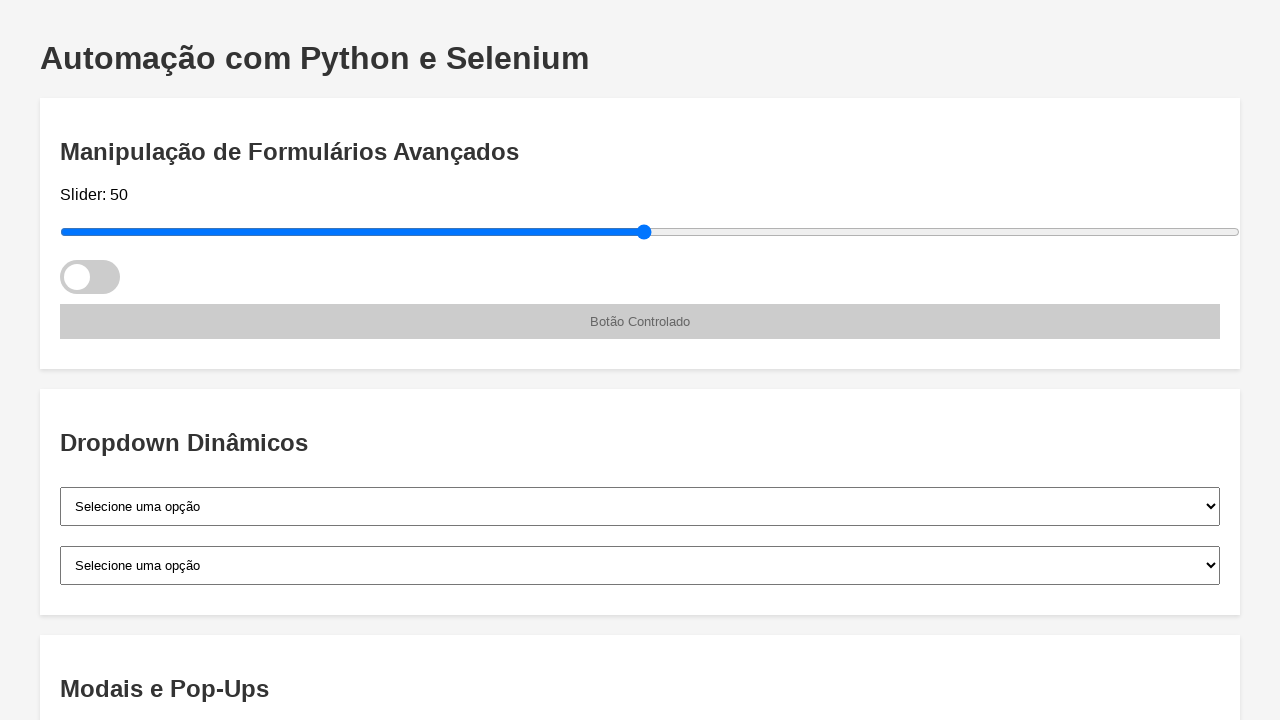

Extracted slider width from bounding box
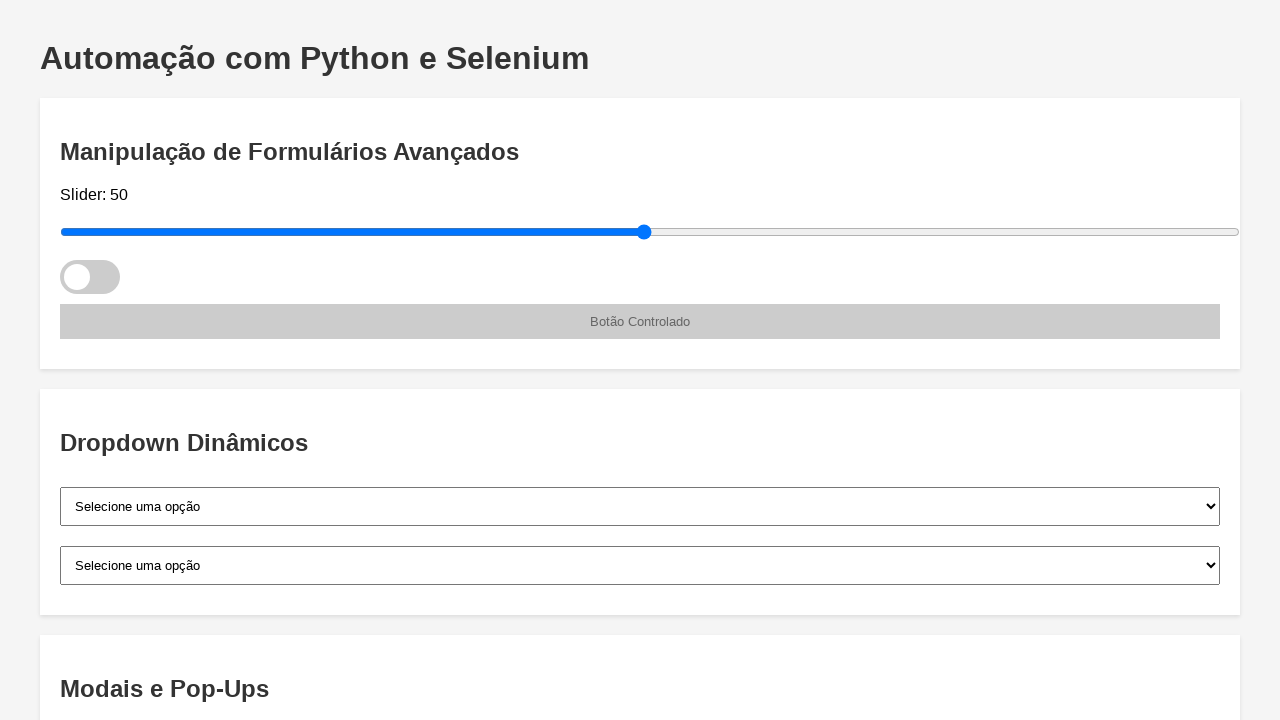

Calculated offset to drag slider from value 50 to target value 75
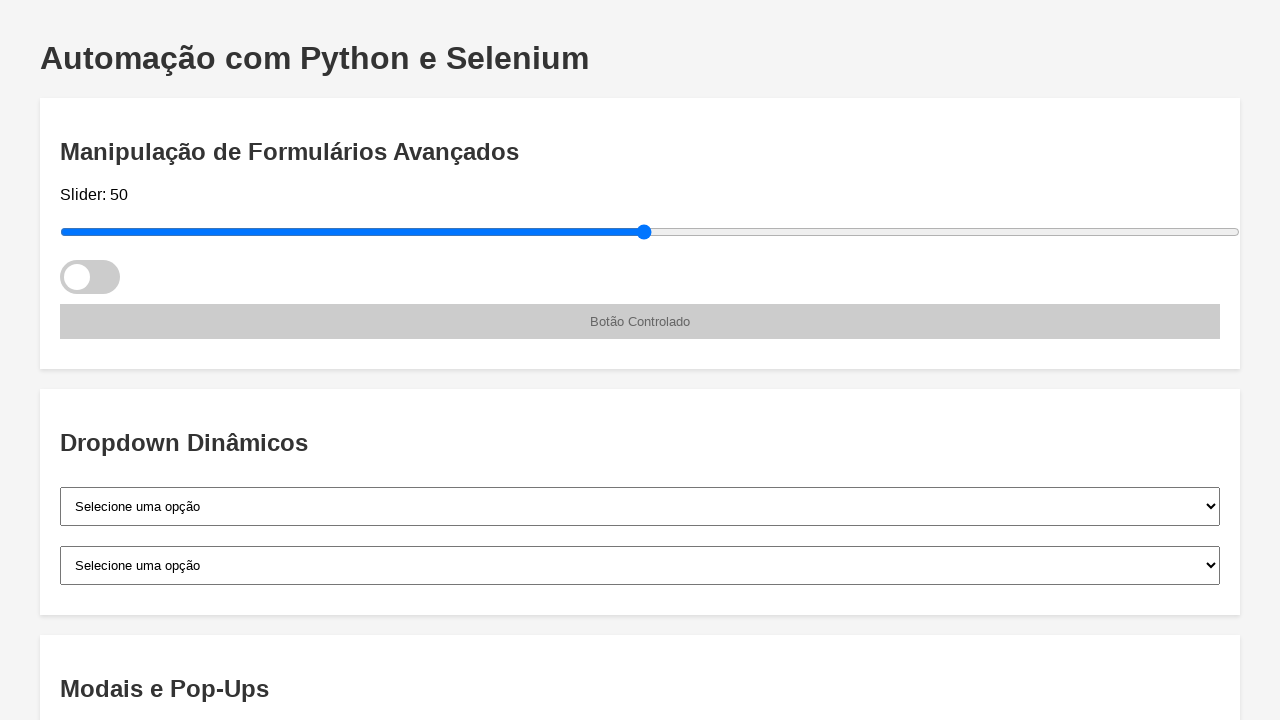

Dragged range slider to calculated target position for value 75 at (947, 232) on #range-slider
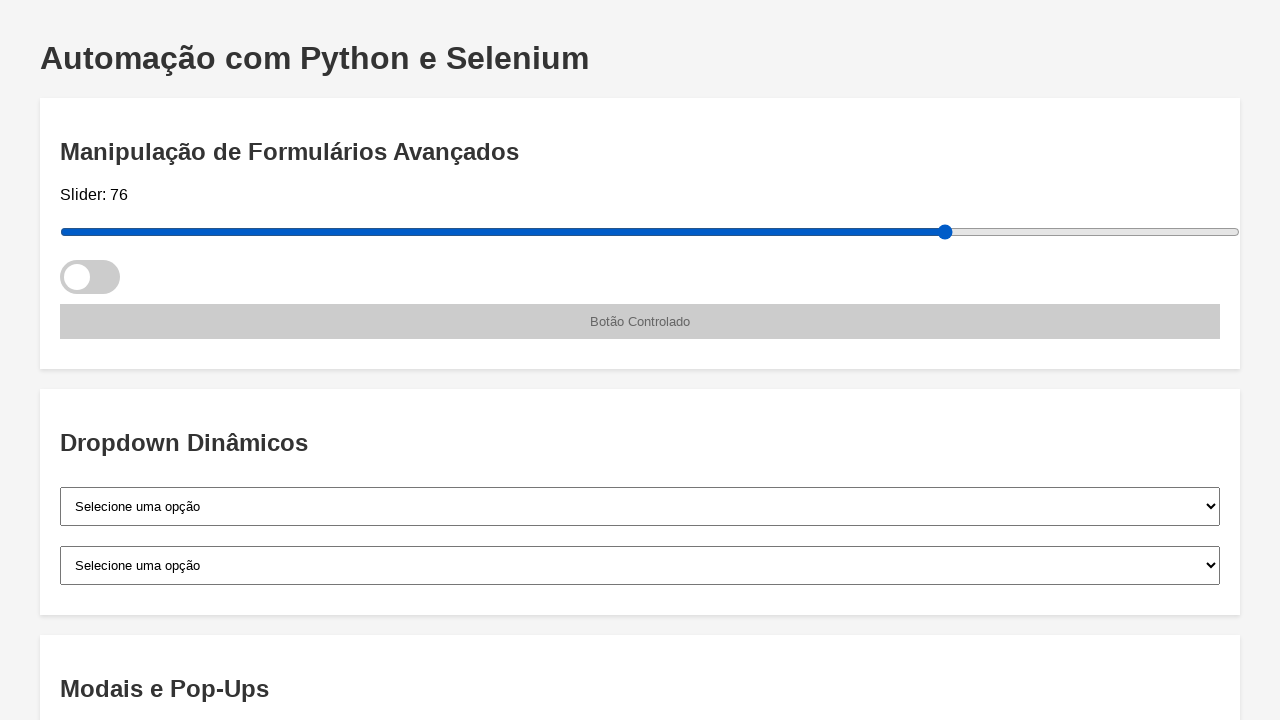

Waited 500ms for slider value to update
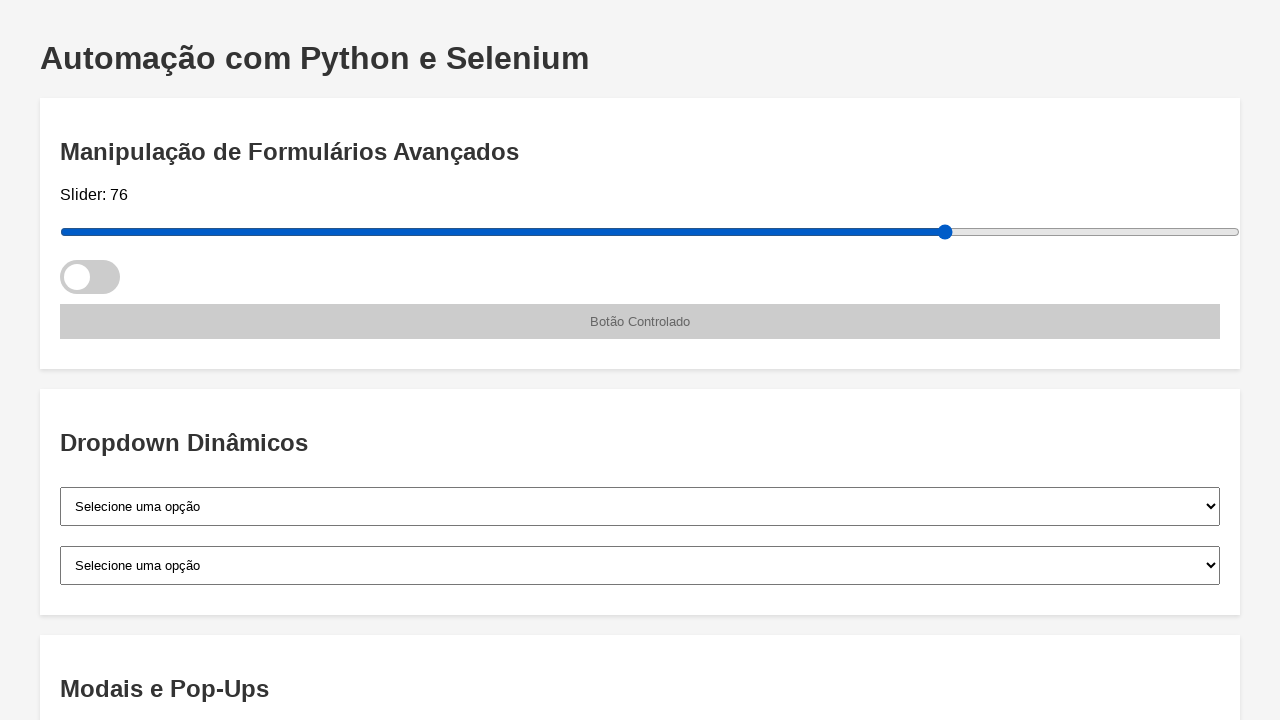

Located the slider value display element
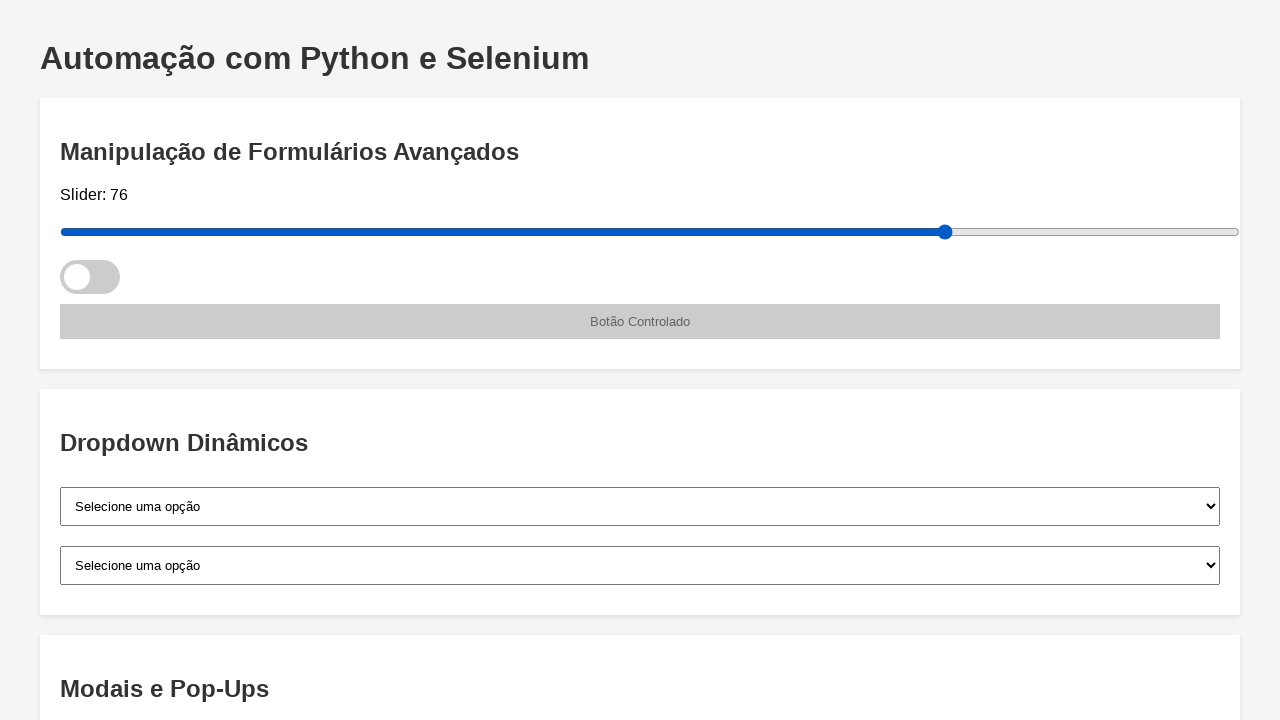

Confirmed slider value element is visible on page
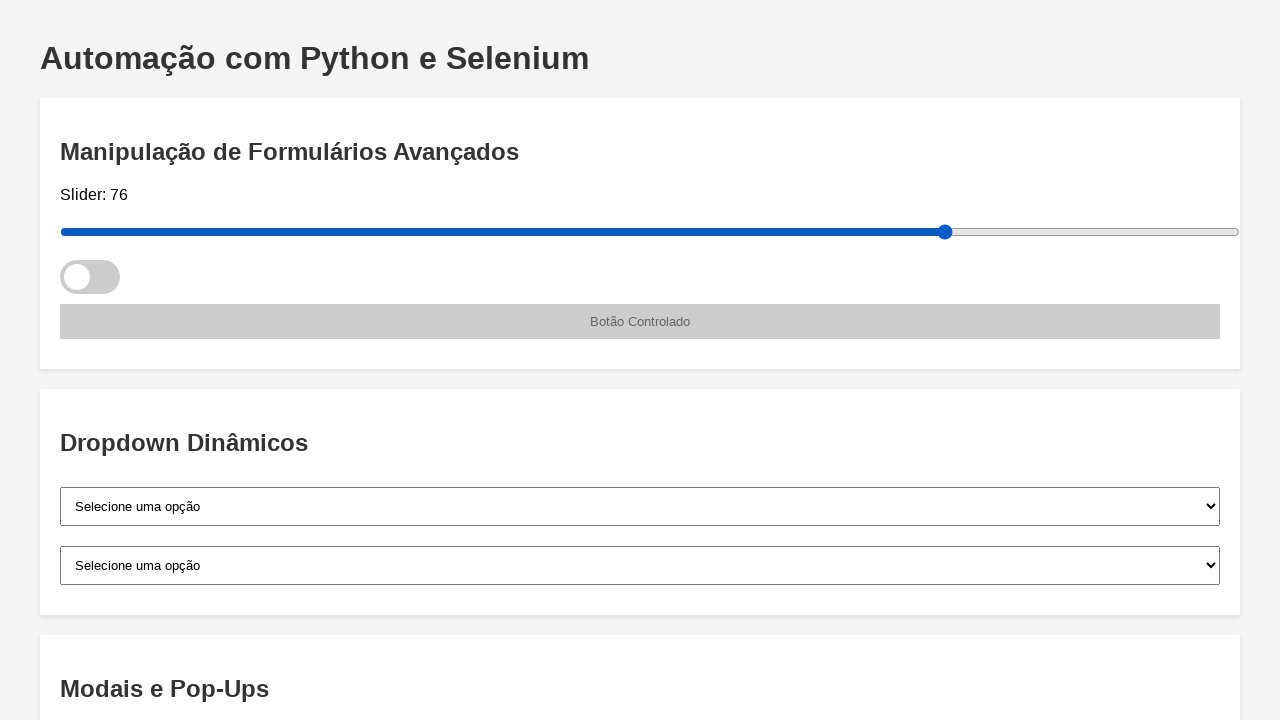

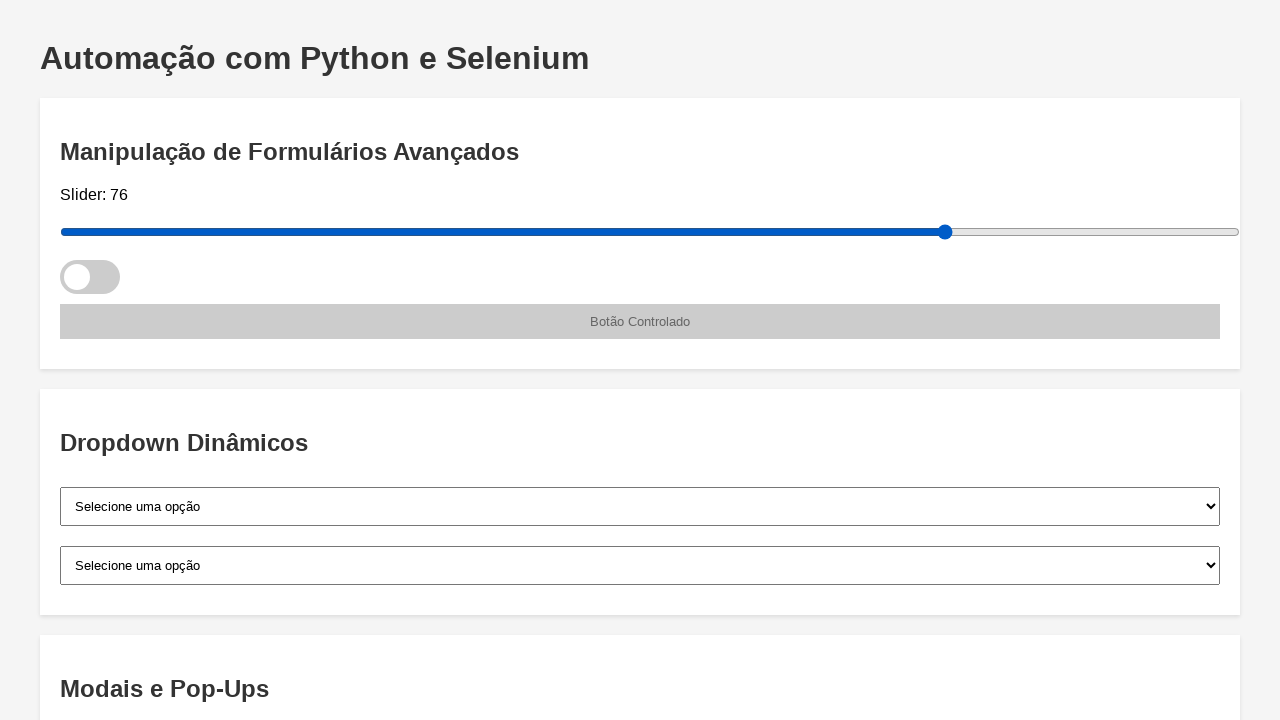